Tests password generator by entering a master password "hello" and sitename "google.com", then clicking Generate button to produce a password.

Starting URL: http://angel.net/~nic/passwd.current.html

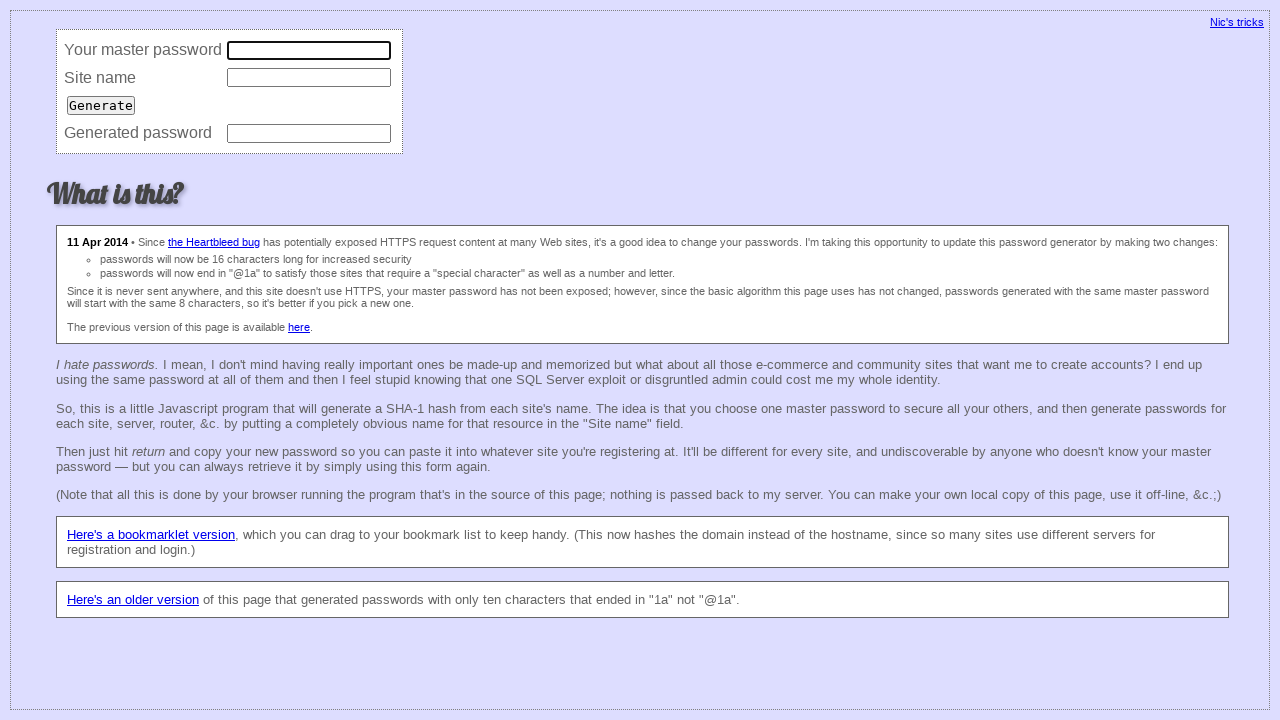

Entered master password 'hello' in master password field on input[name='master']
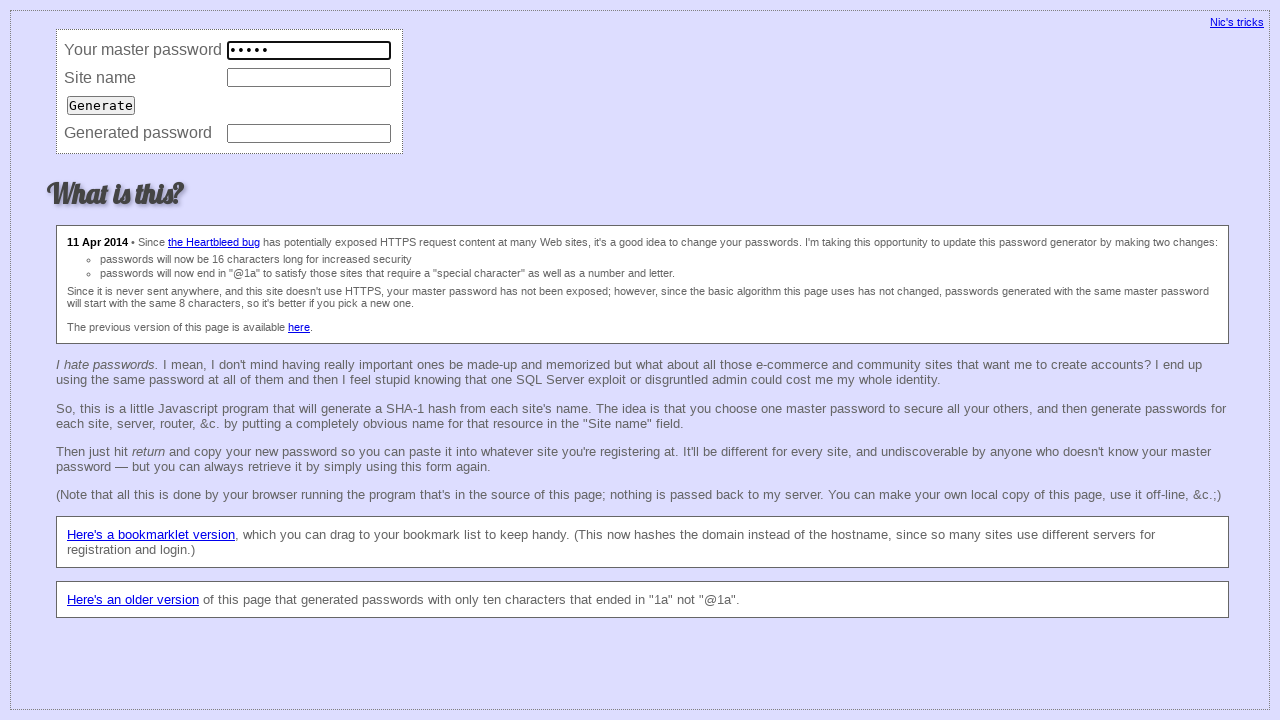

Entered sitename 'google.com' in site field on input[name='site']
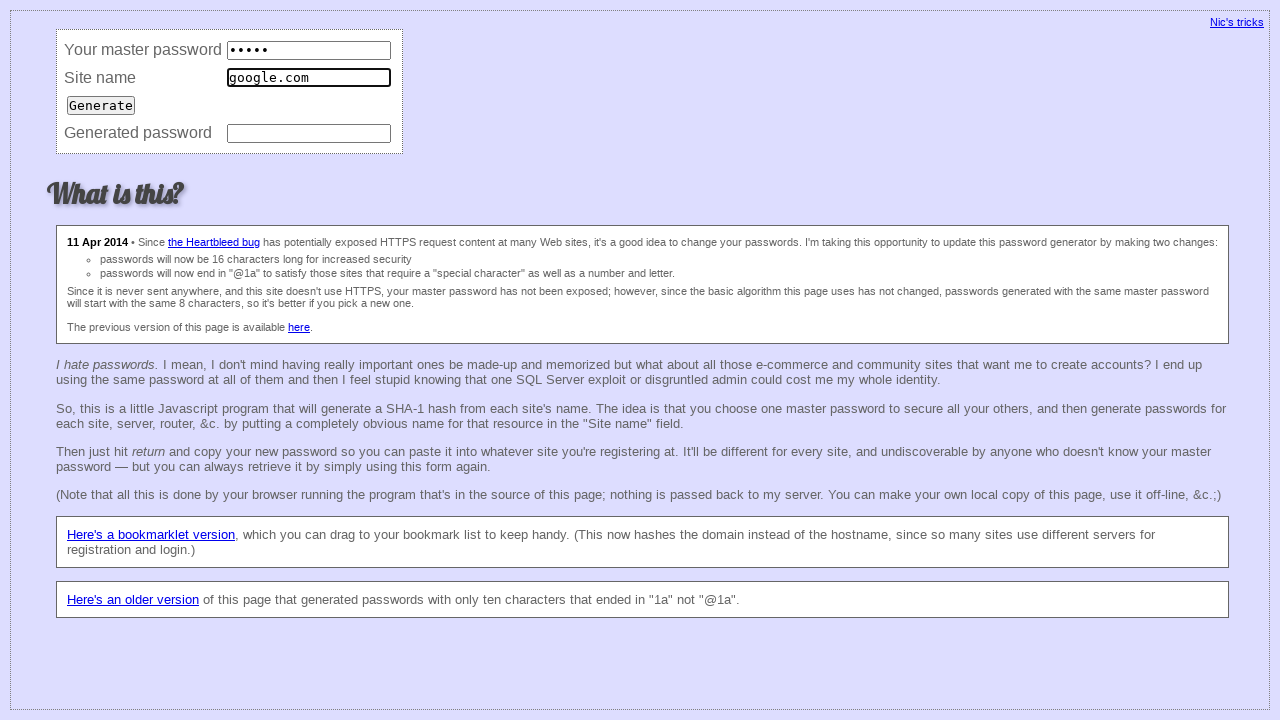

Clicked Generate button to produce password at (101, 105) on input[value='Generate']
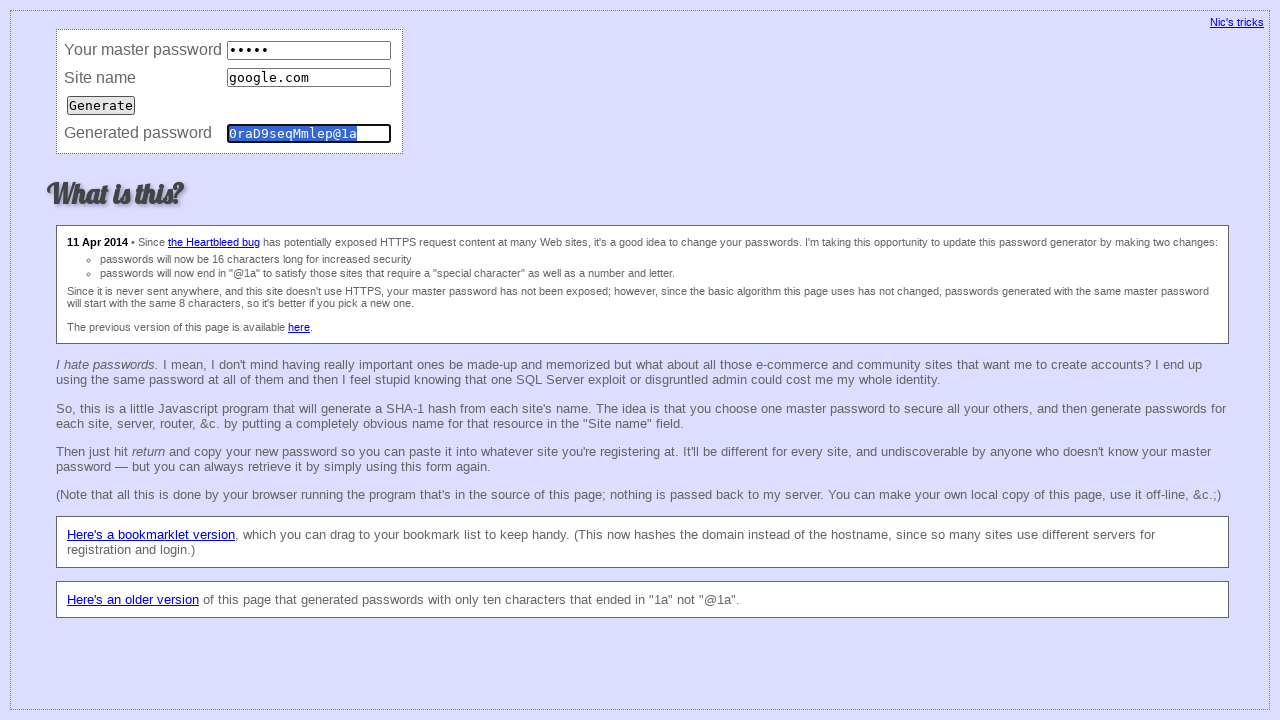

Password has been generated and is no longer empty
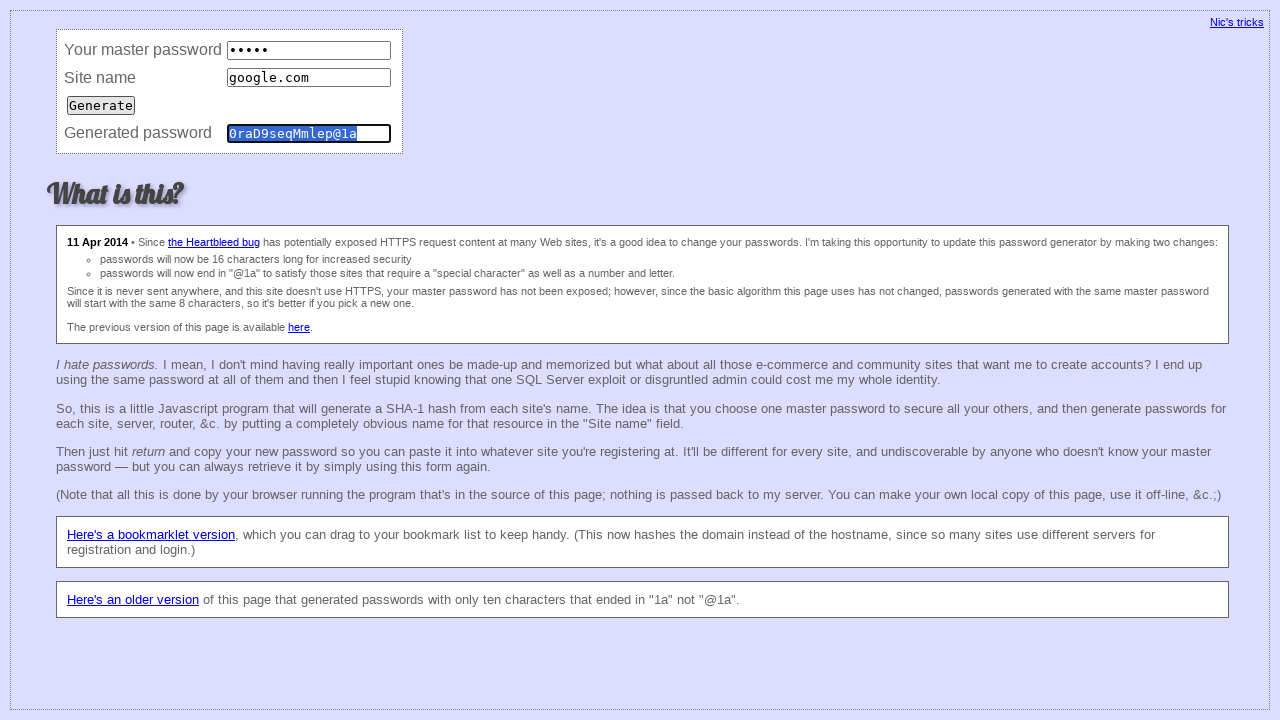

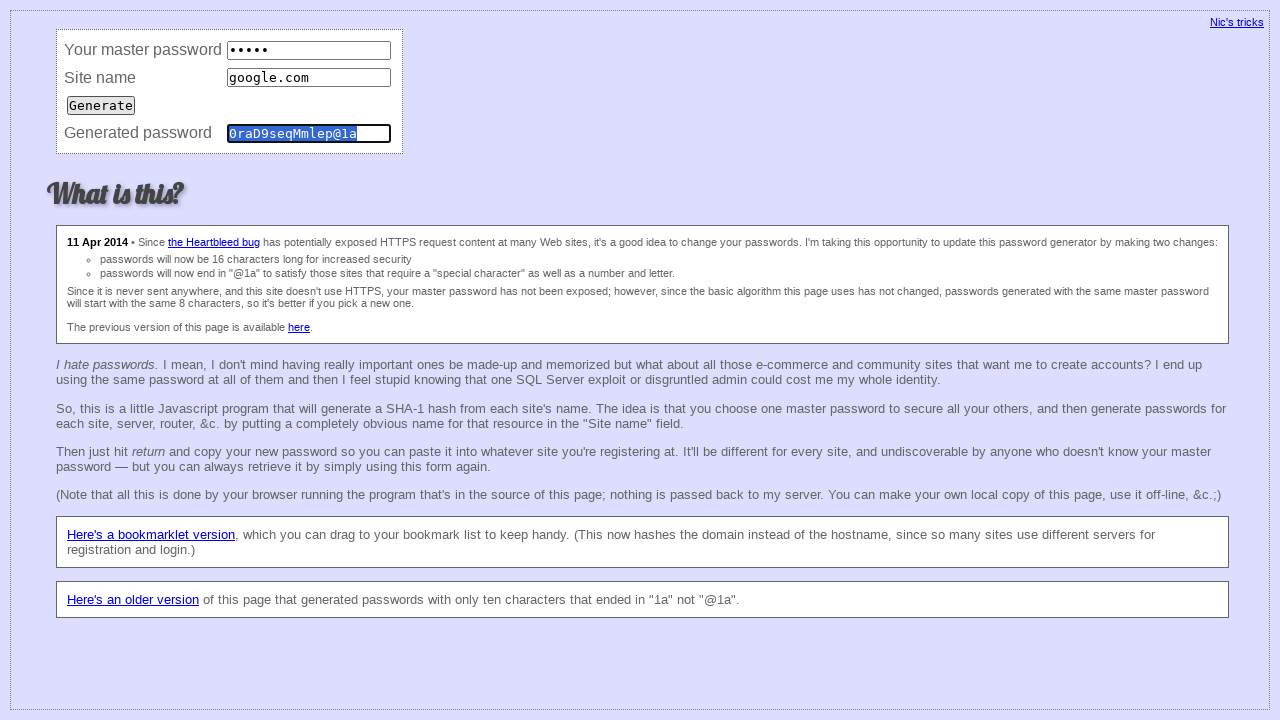